Tests dynamic loading functionality by clicking the Start button and verifying that "Hello World!" text appears after loading completes

Starting URL: https://automationfc.github.io/dynamic-loading/

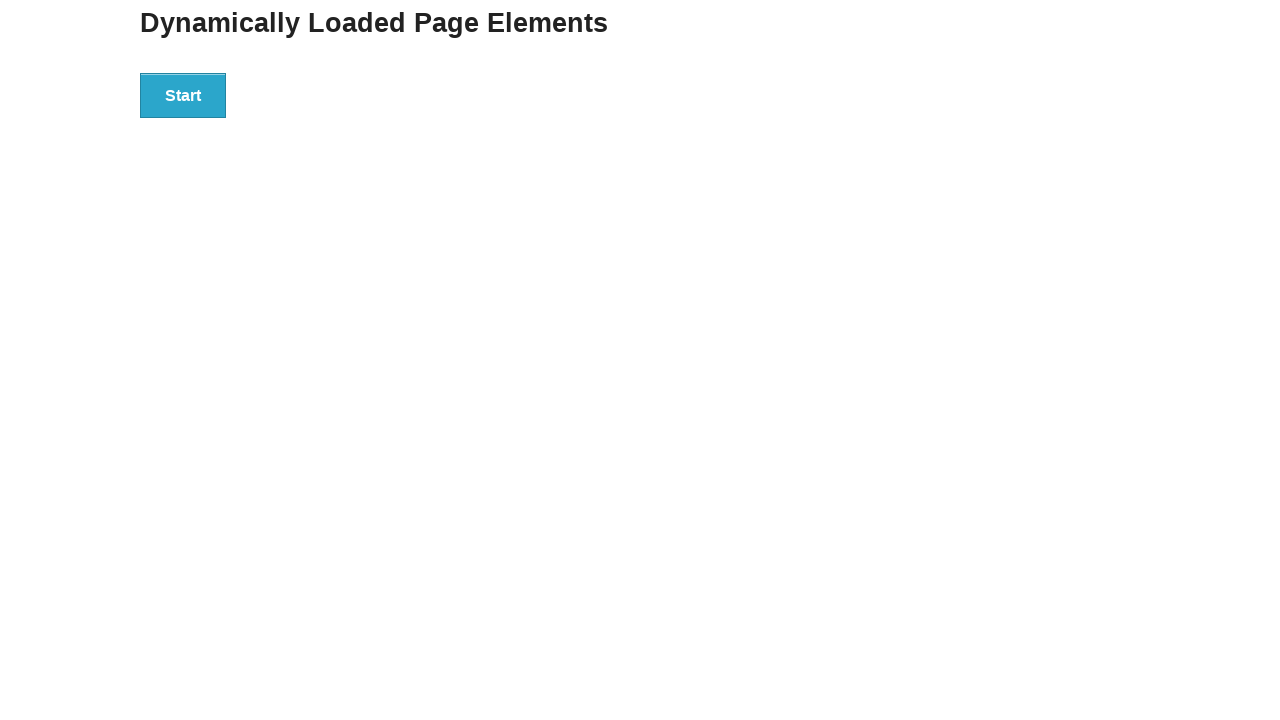

Clicked the Start button to trigger dynamic loading at (183, 95) on xpath=//button[text()='Start']
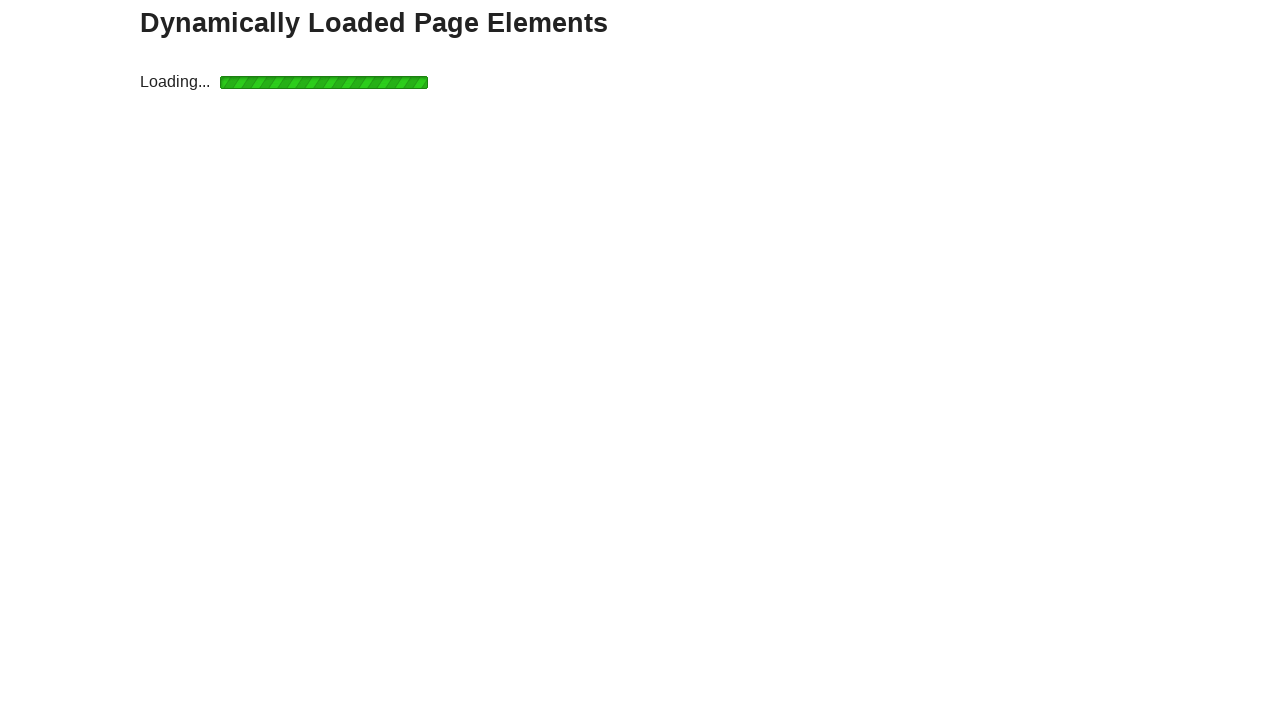

Waited for loading text to disappear
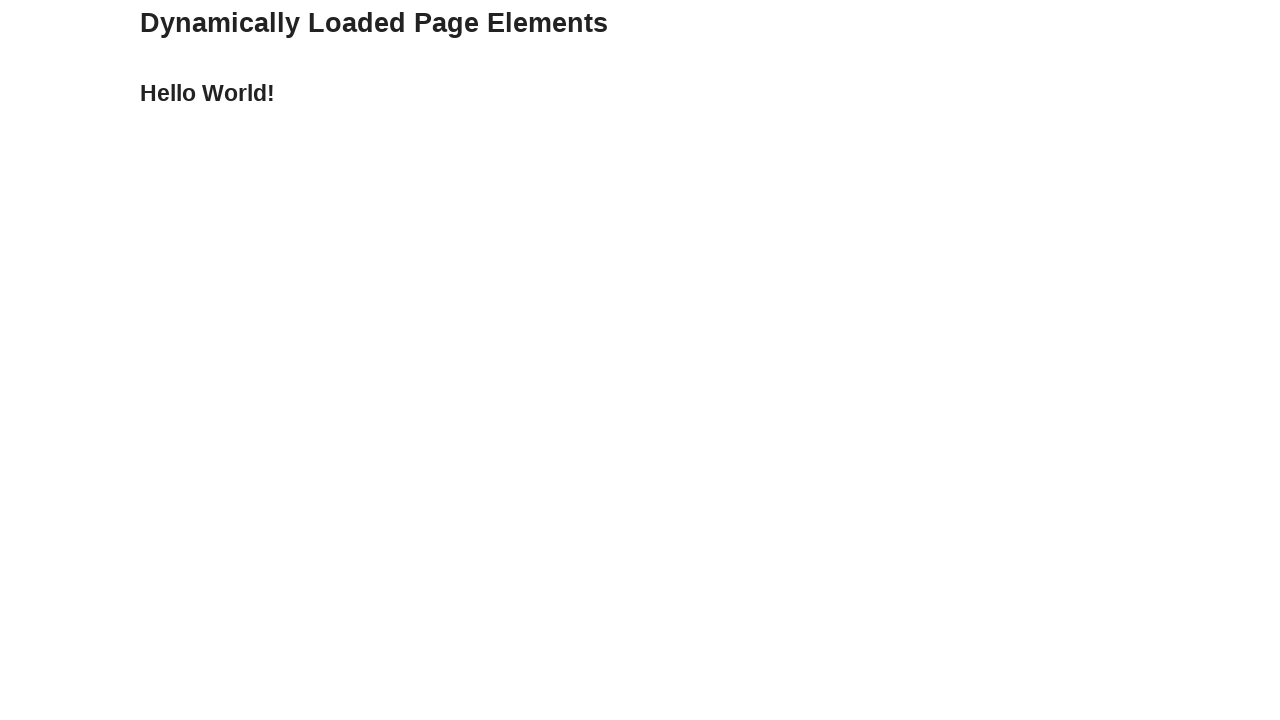

Verified that 'Hello World!' text is displayed after loading completes
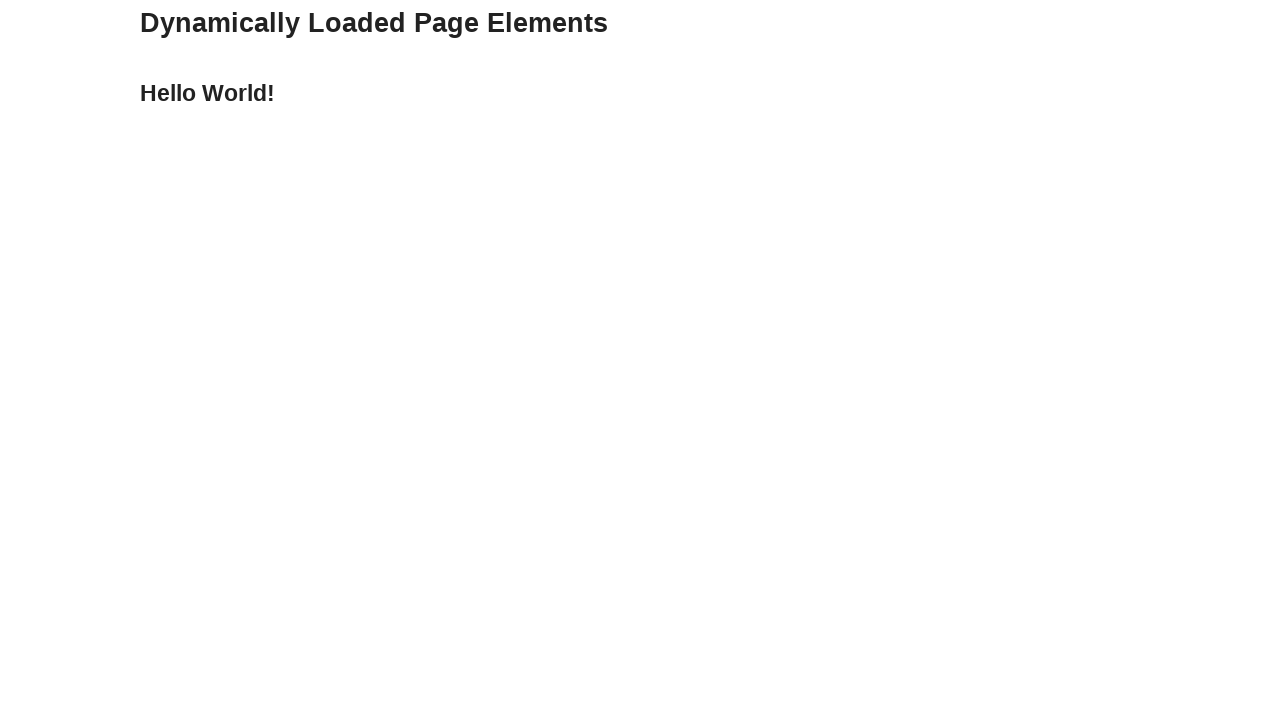

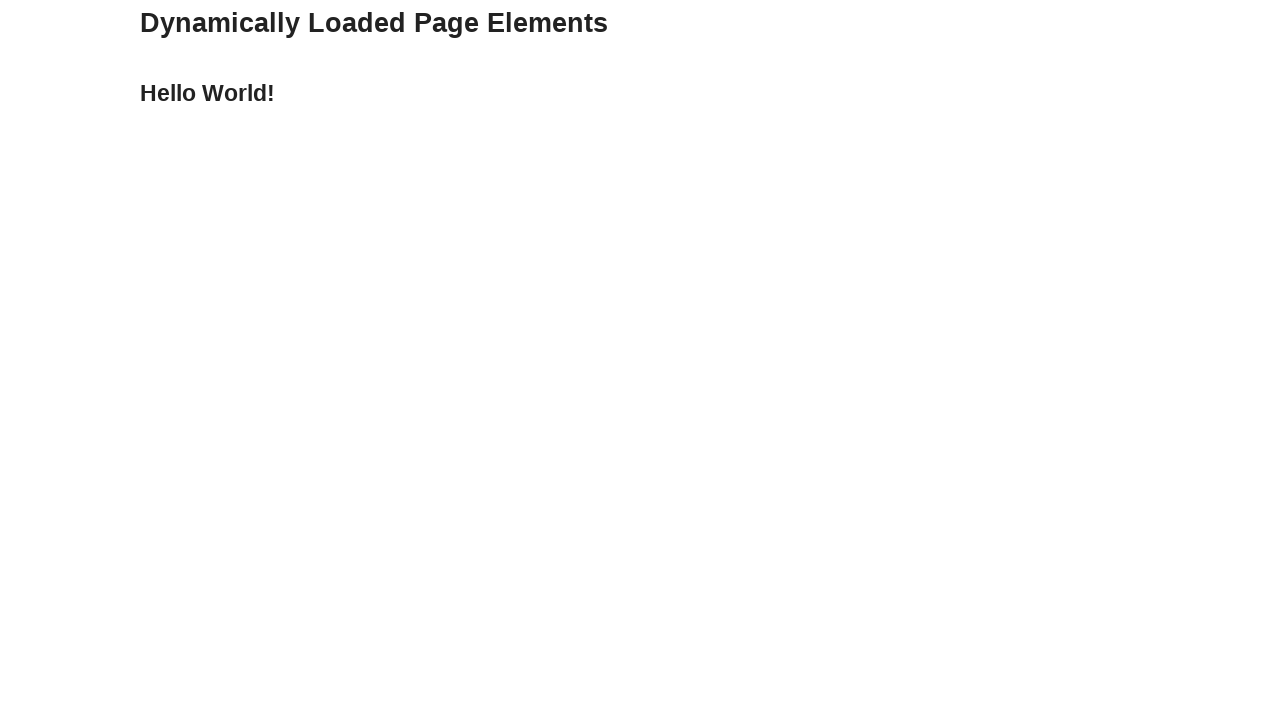